Tests fluent wait with custom polling by clicking a button and waiting for a dynamically added element

Starting URL: https://www.selenium.dev/selenium/web/dynamic.html

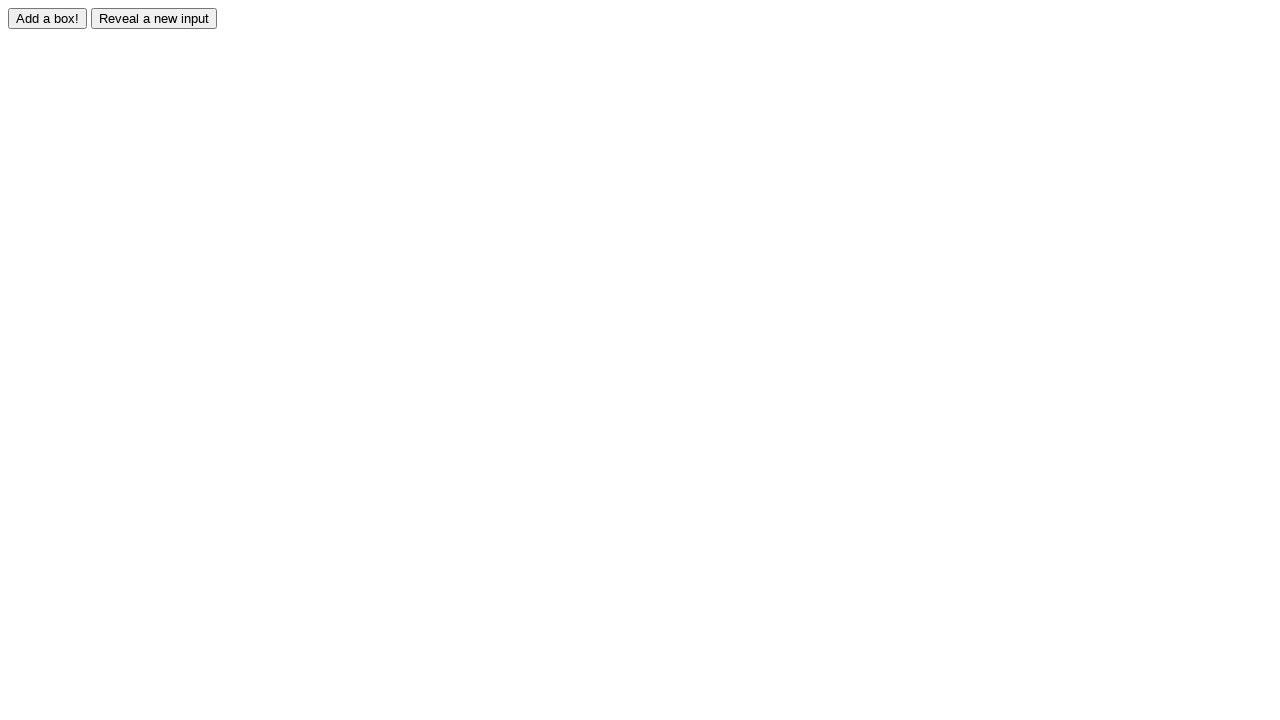

Clicked adder button to trigger dynamic element creation at (48, 18) on #adder
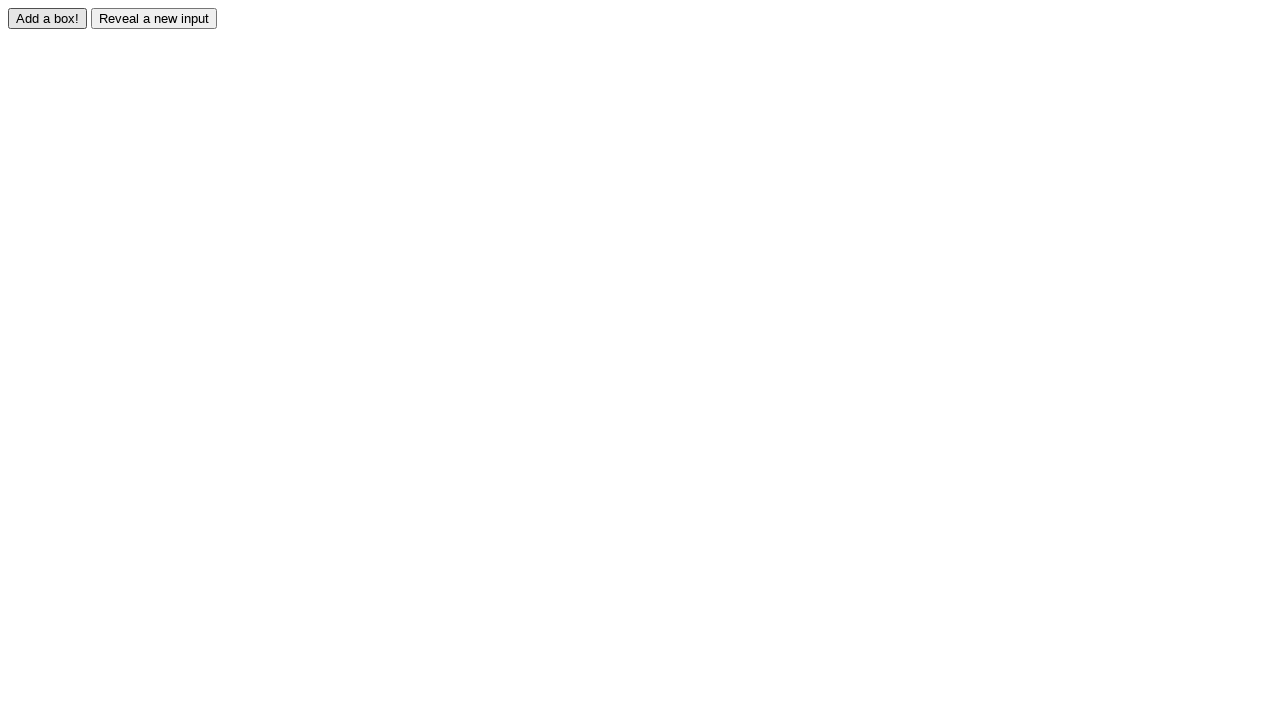

Waited for dynamically added red box element to become visible
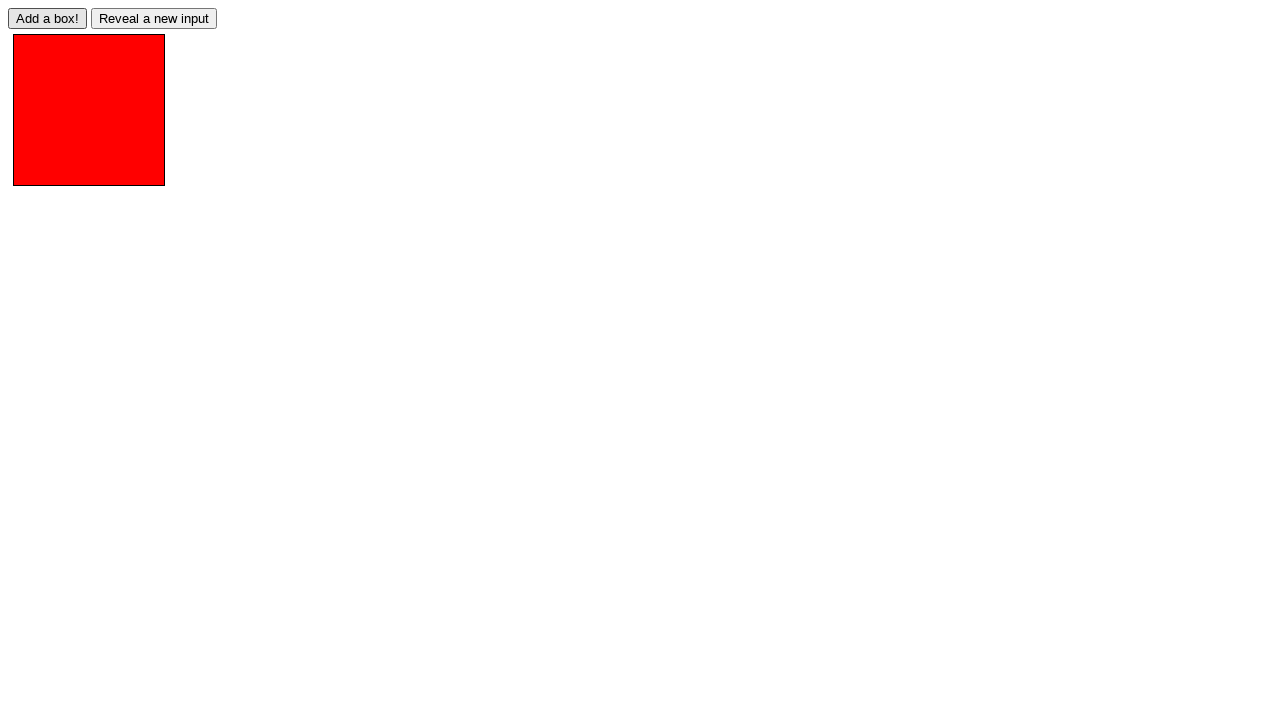

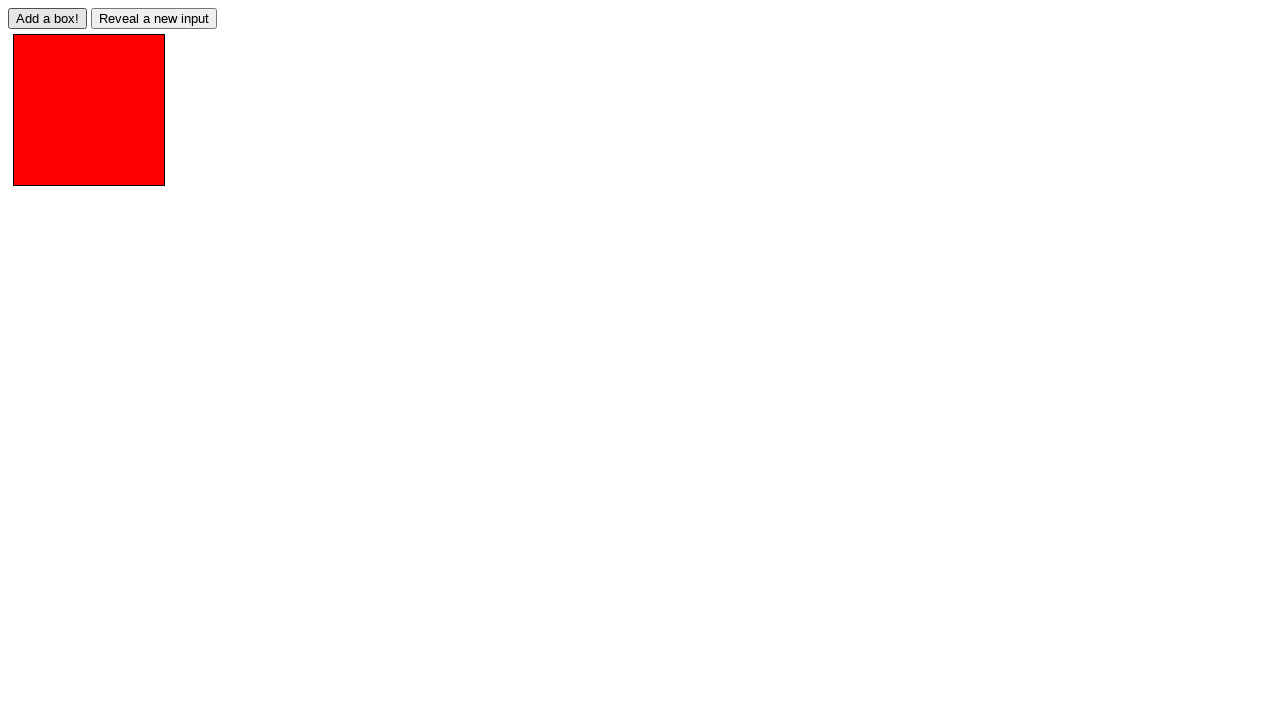